Tests static dropdown selection functionality by selecting currency options using different methods - by index, visible text, and value

Starting URL: http://www.rahulshettyacademy.com/dropdownsPractise/

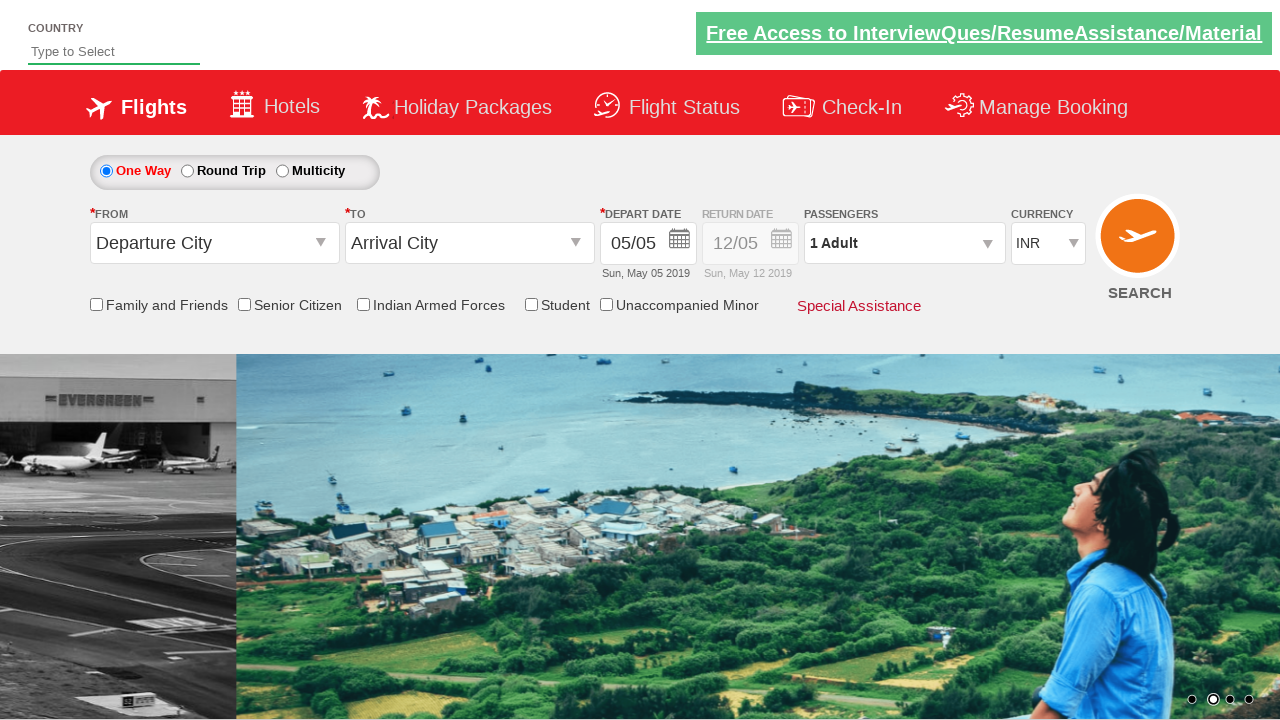

Located currency dropdown element
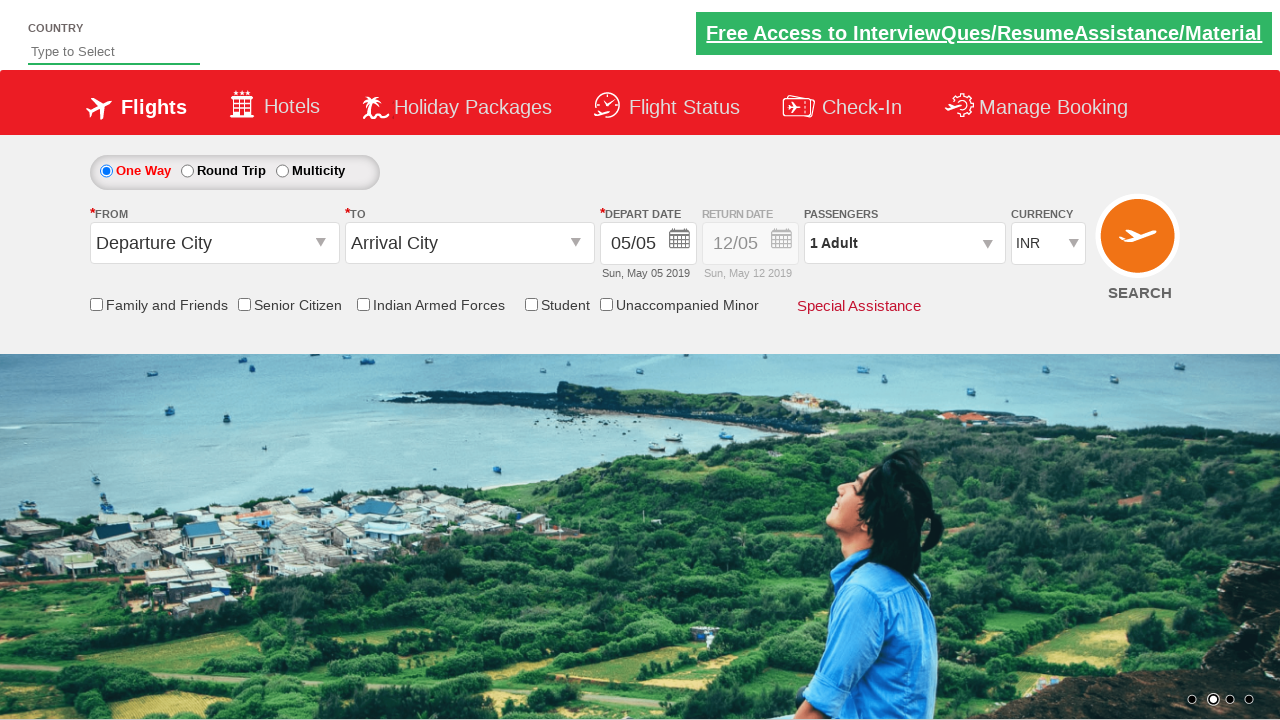

Selected currency dropdown option by index 2 (3rd option) on #ctl00_mainContent_DropDownListCurrency
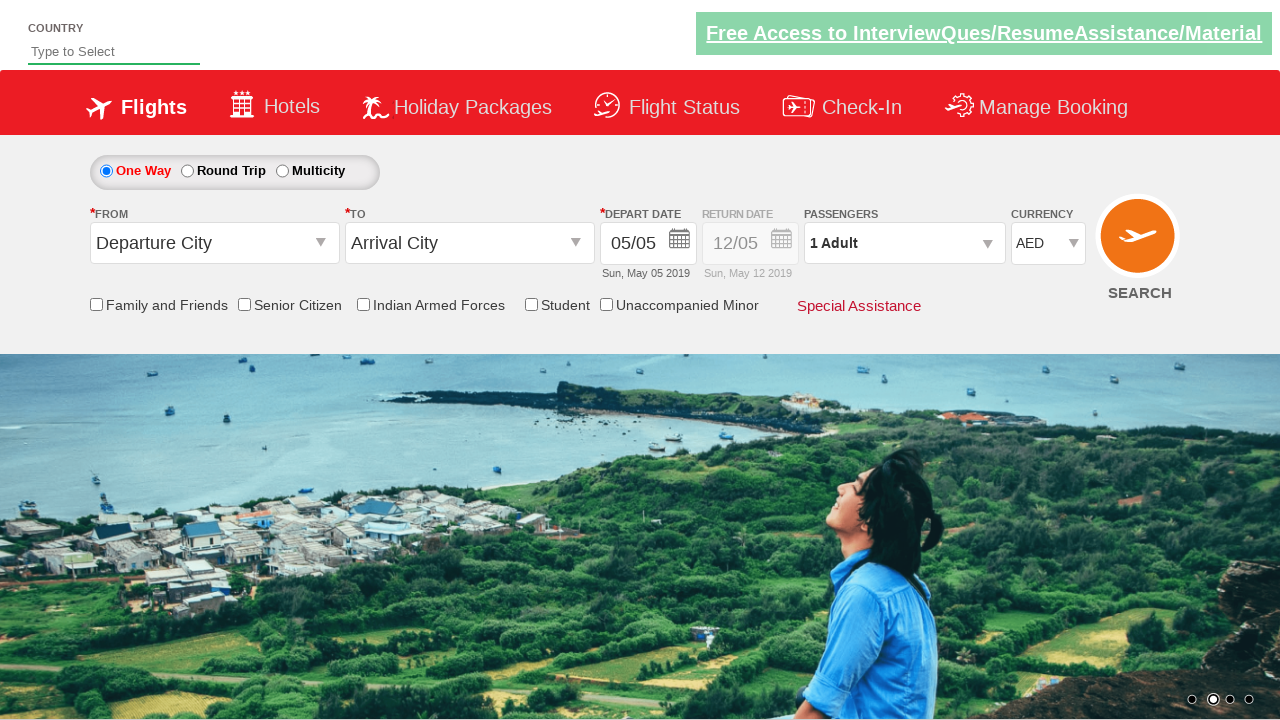

Selected currency dropdown option by visible text 'INR' on #ctl00_mainContent_DropDownListCurrency
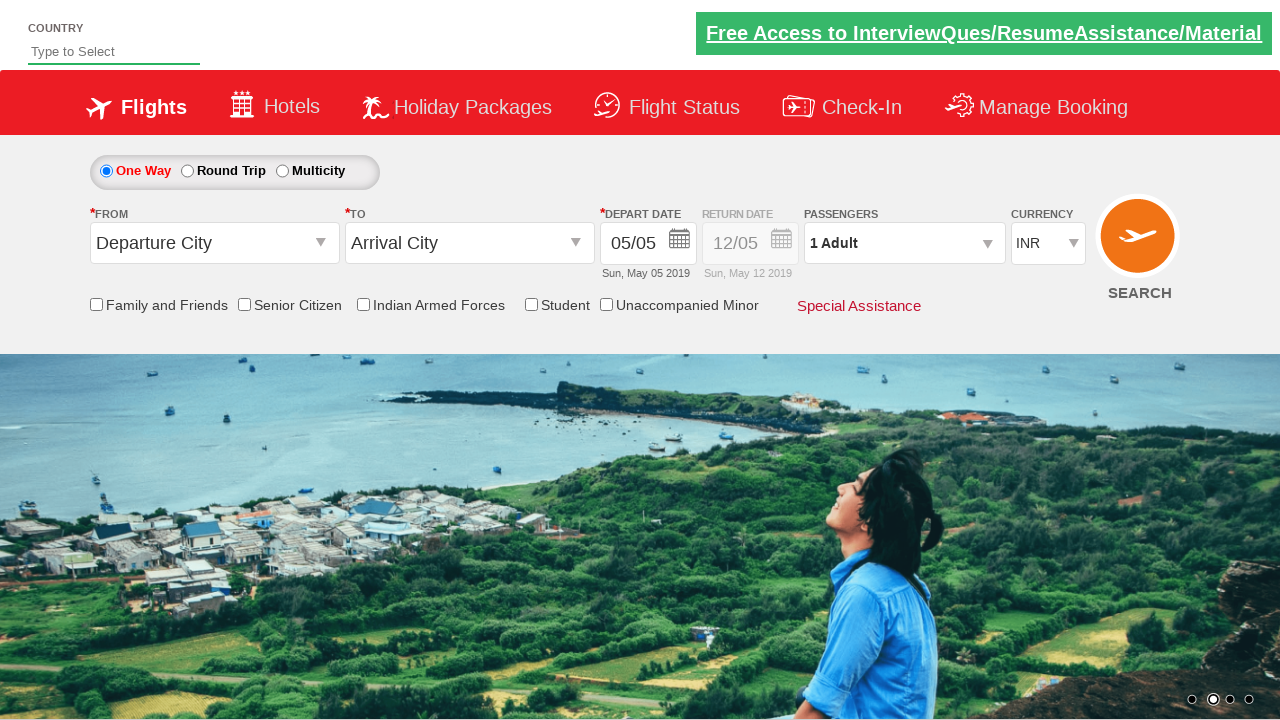

Selected currency dropdown option by value 'USD' on #ctl00_mainContent_DropDownListCurrency
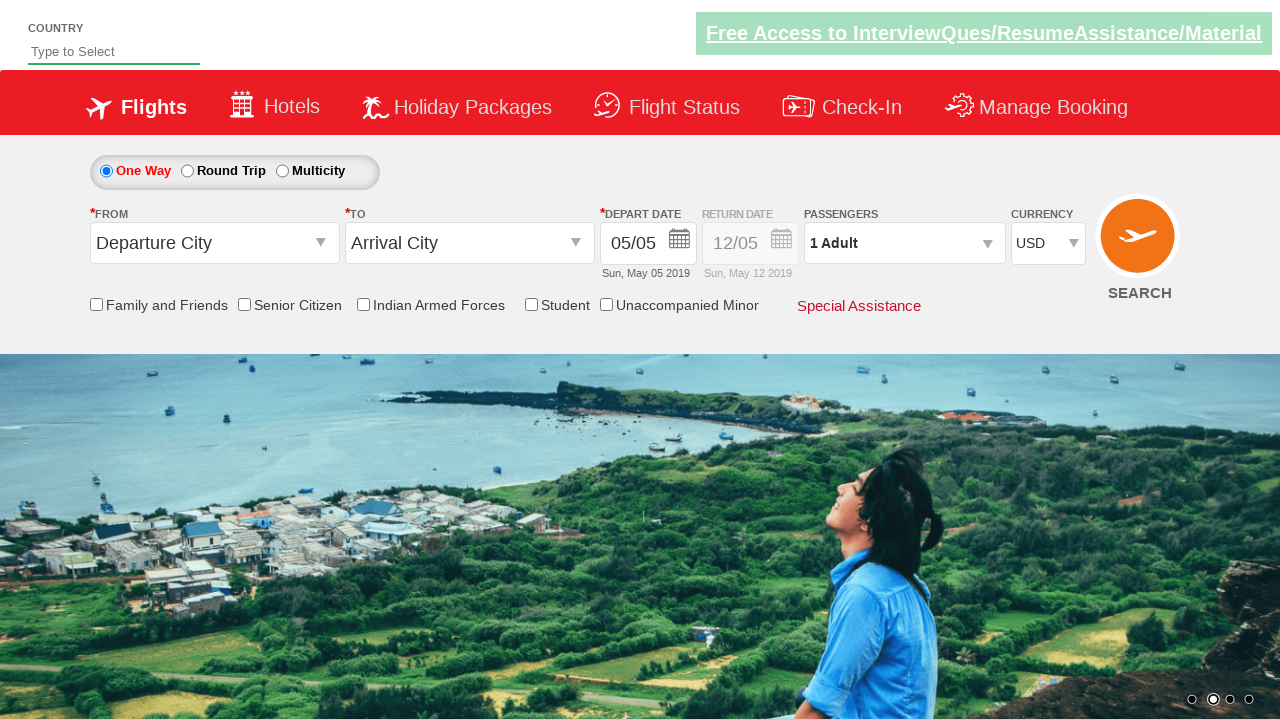

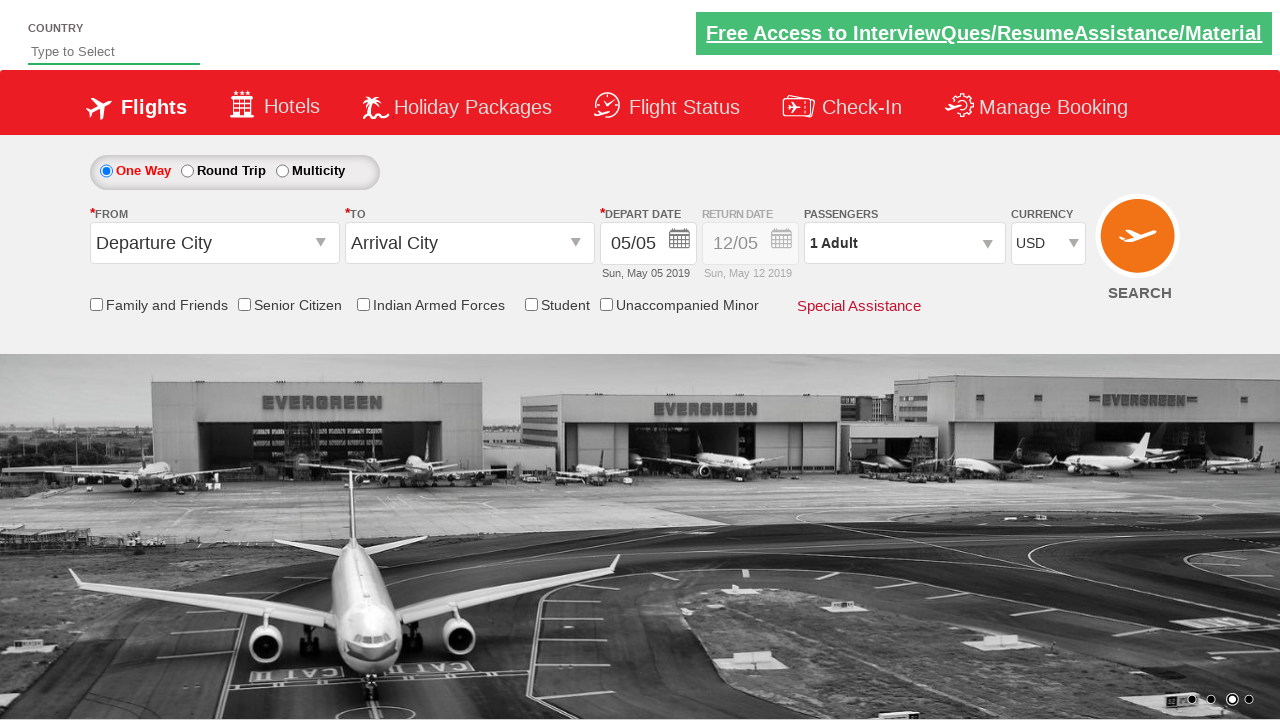